Creates a new paste on Pastebin by filling in text content, setting expiration to 10 minutes, adding a title, and submitting the form

Starting URL: https://pastebin.com

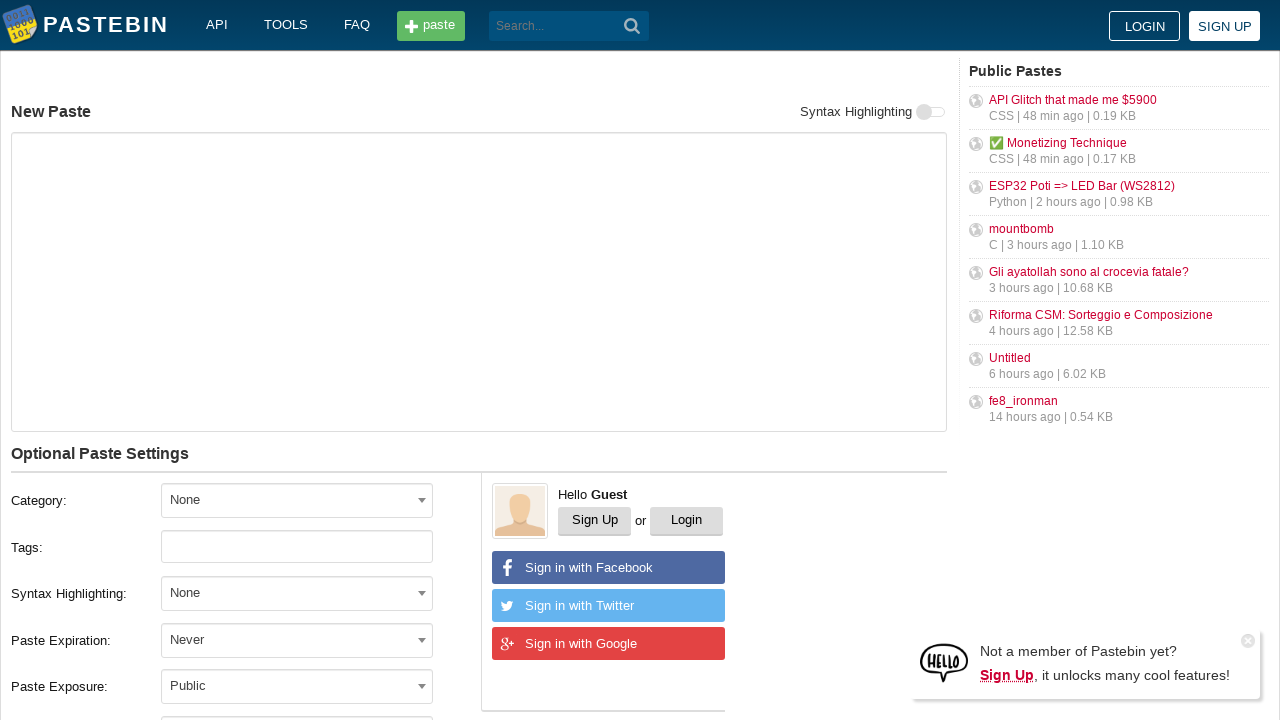

Filled paste content text area with sample content on #postform-text
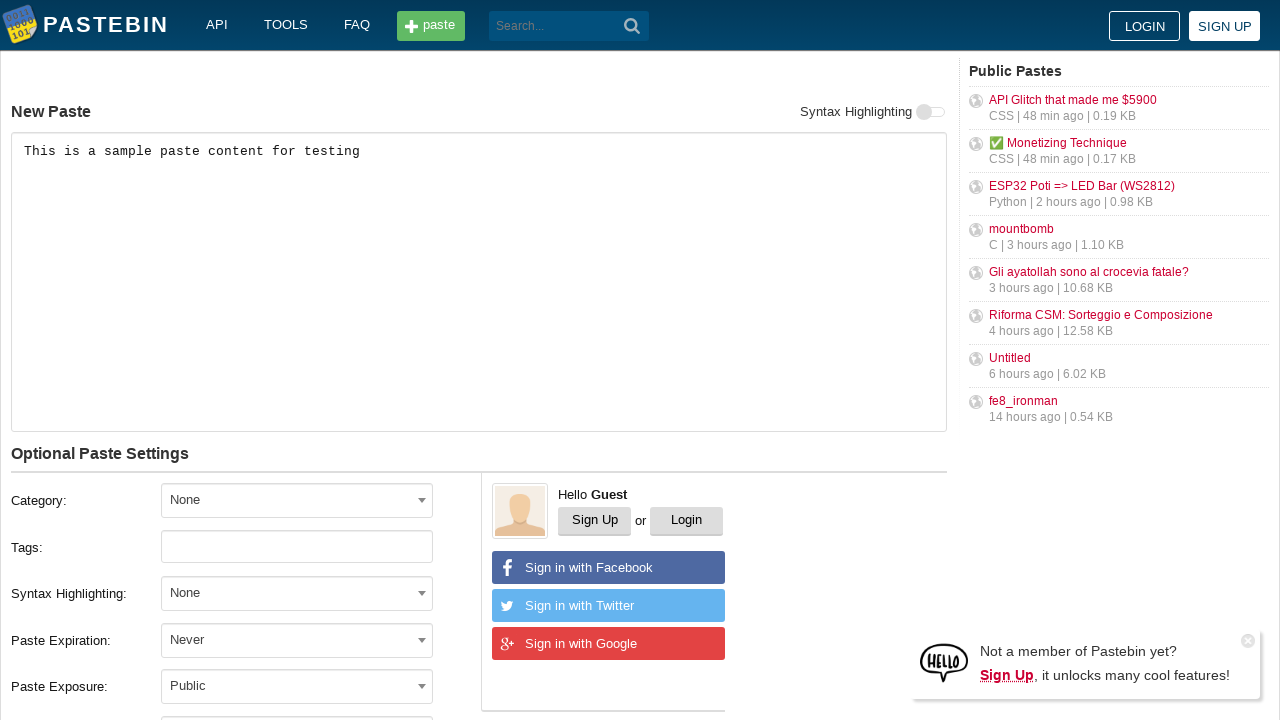

Clicked expiration dropdown to open options at (422, 640) on xpath=//*[@id='select2-postform-expiration-container']/following-sibling::*[@cla
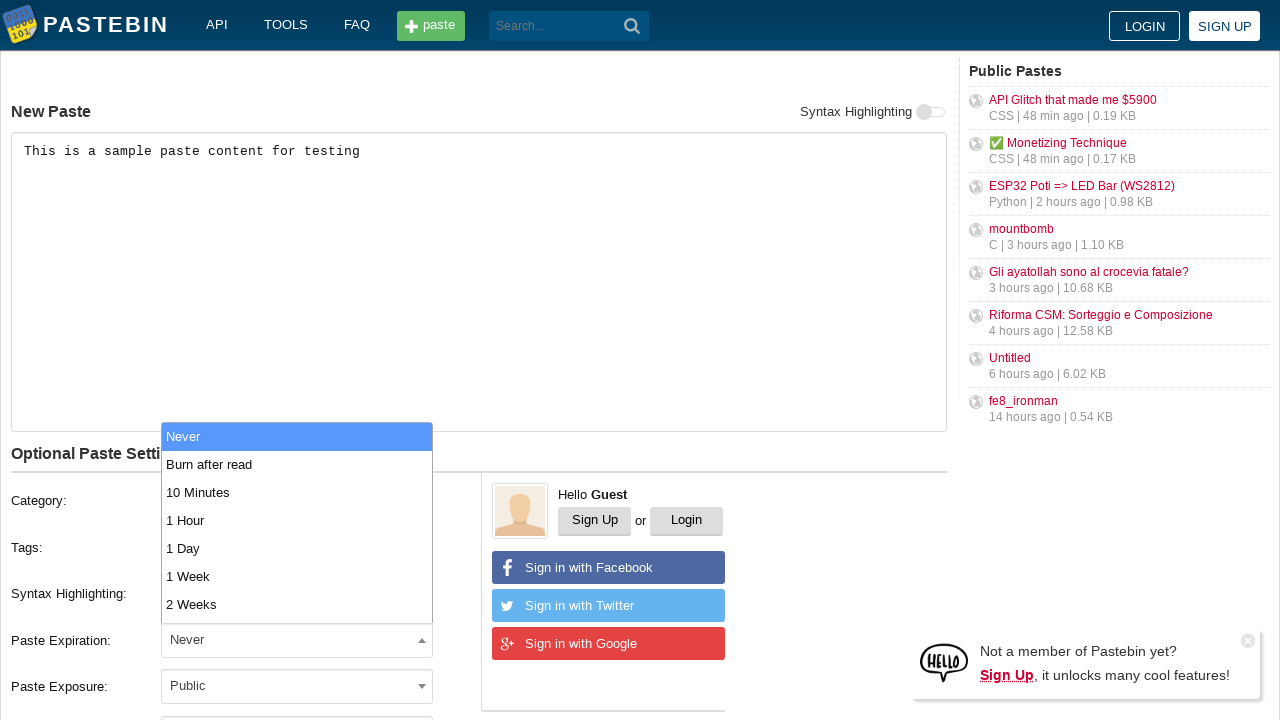

Waited for expiration dropdown options to load
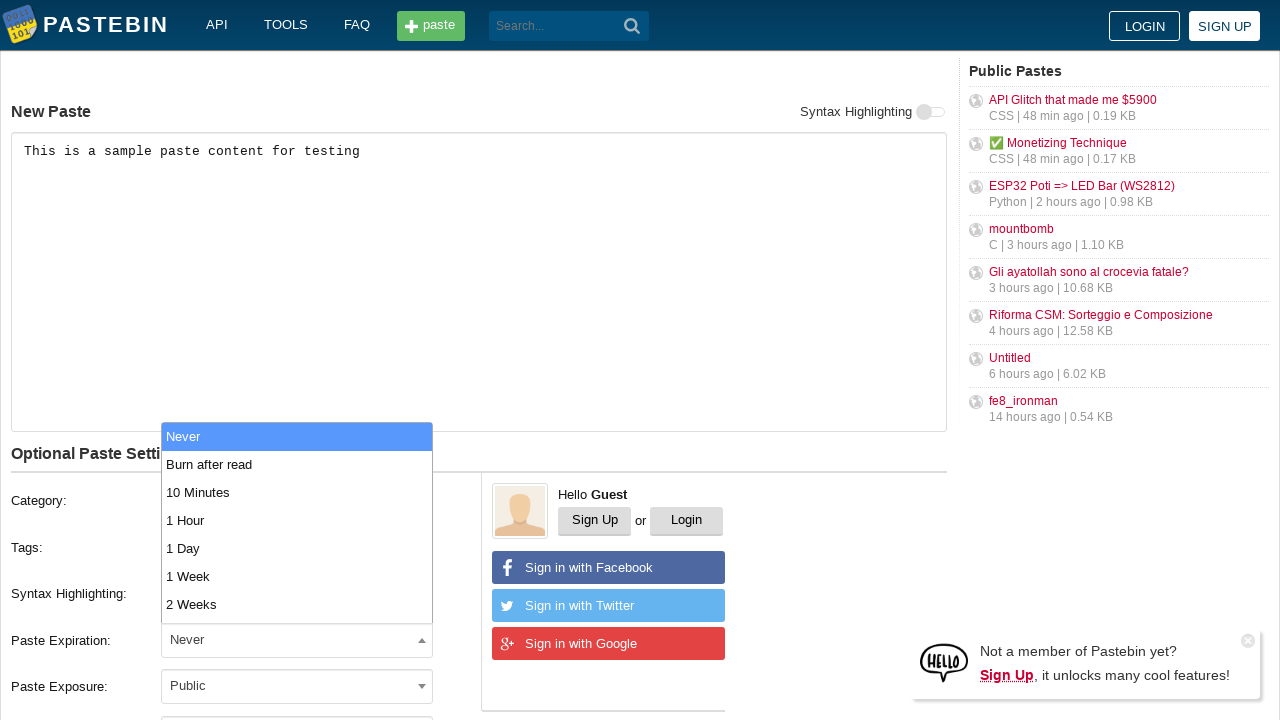

Selected '10 Minutes' from expiration dropdown at (297, 492) on xpath=//li[text()='10 Minutes']
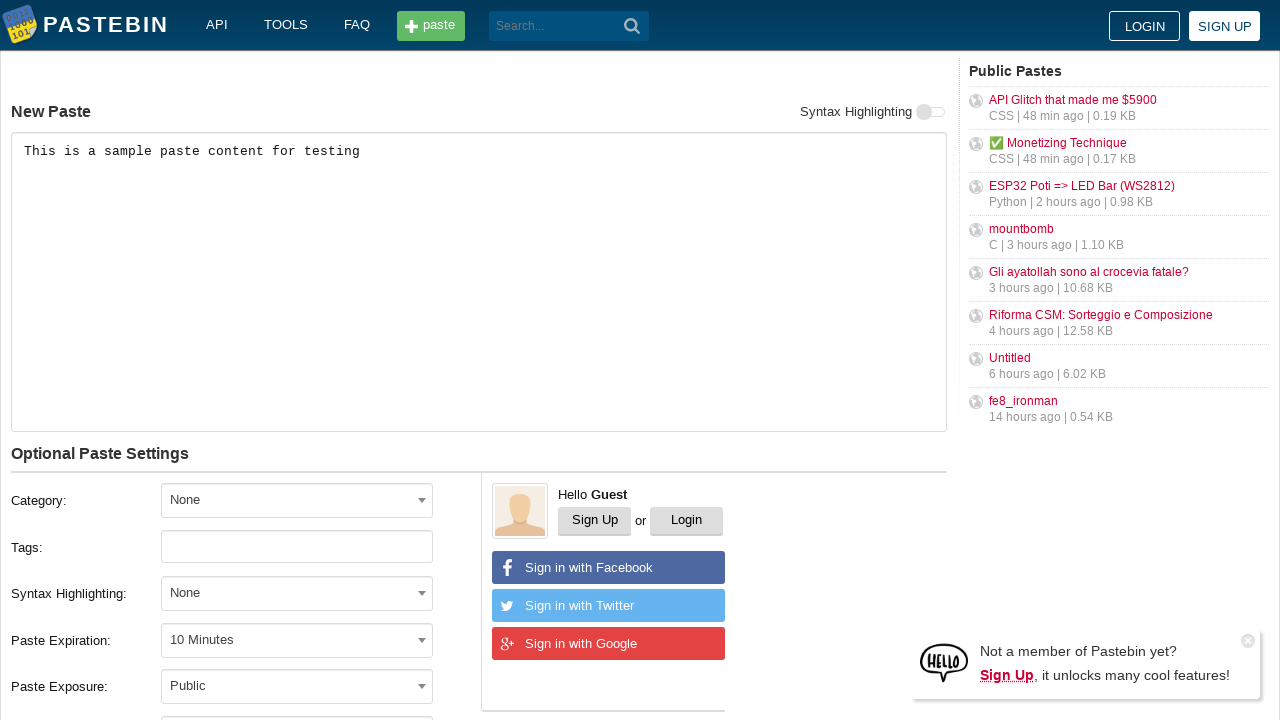

Filled paste title field with 'Test Paste Title' on input#postform-name
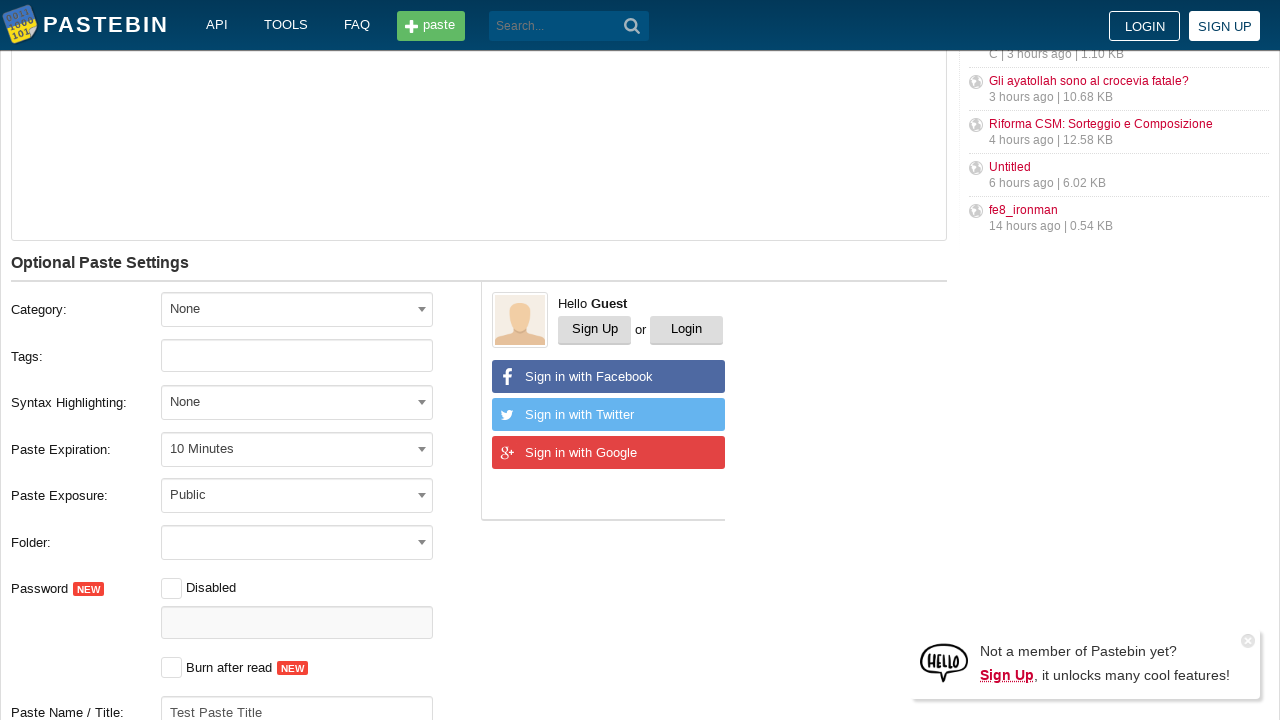

Clicked 'Create New Paste' button to submit form at (240, 400) on button:has-text('Create New Paste')
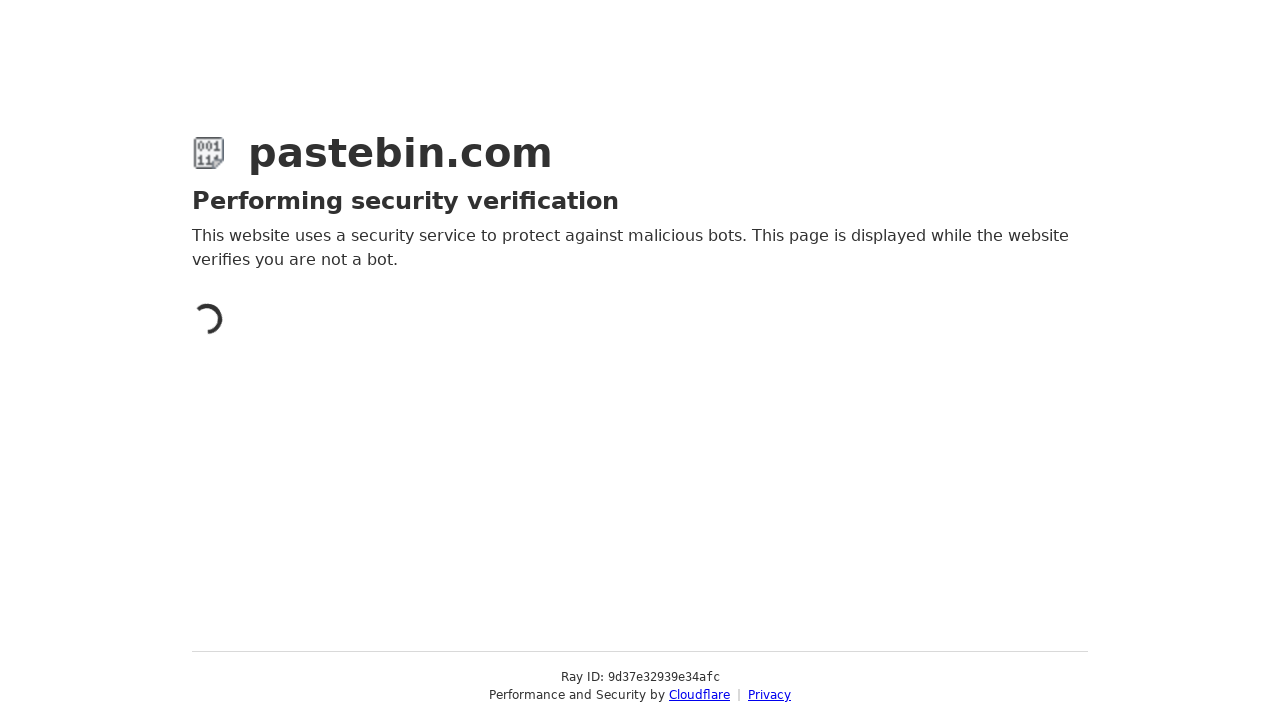

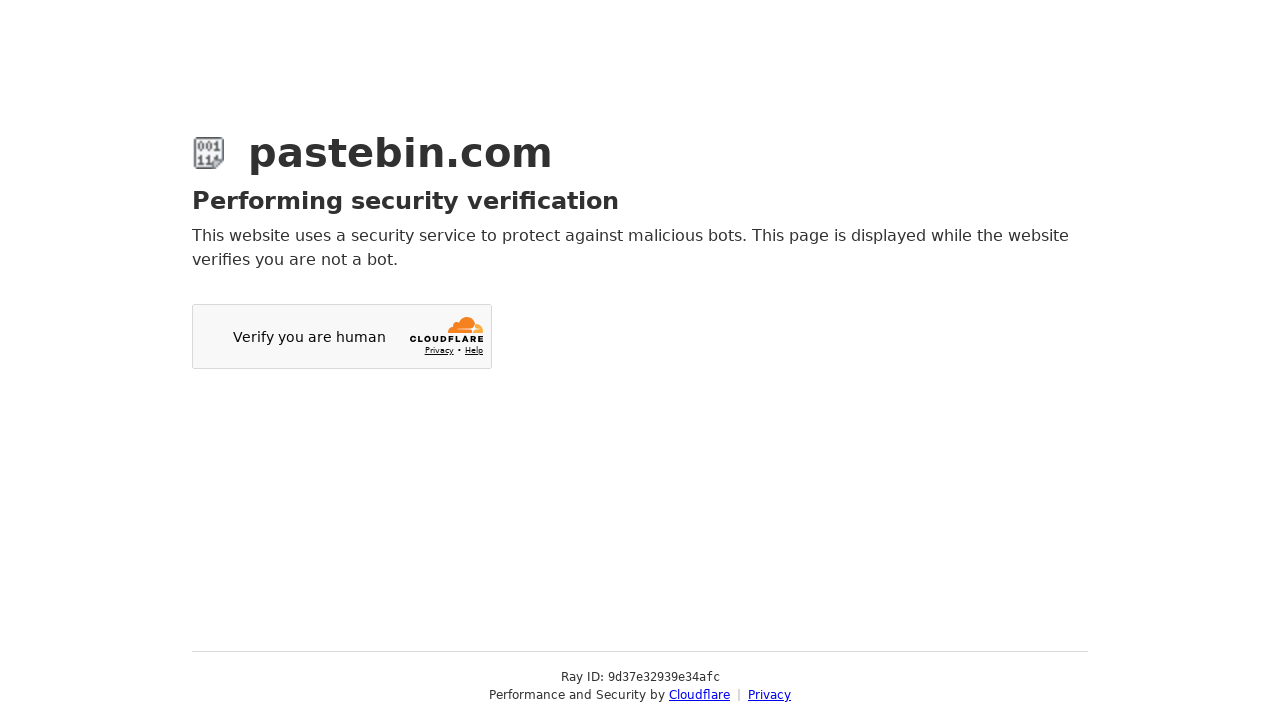